Tests scrolling functionality on a practice page by scrolling the window, then scrolling within a fixed-header table, extracting numeric values from table cells, and verifying that the sum of values matches the displayed total amount.

Starting URL: https://rahulshettyacademy.com/AutomationPractice/

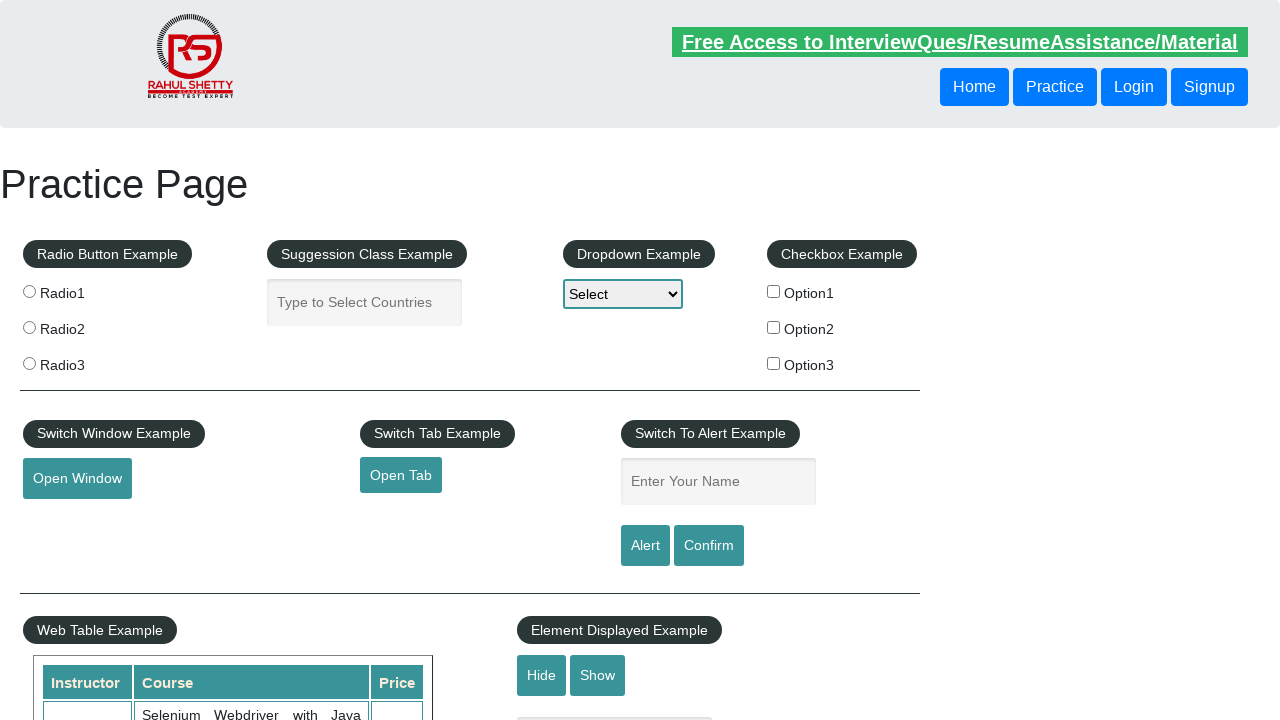

Scrolled window down 500 pixels
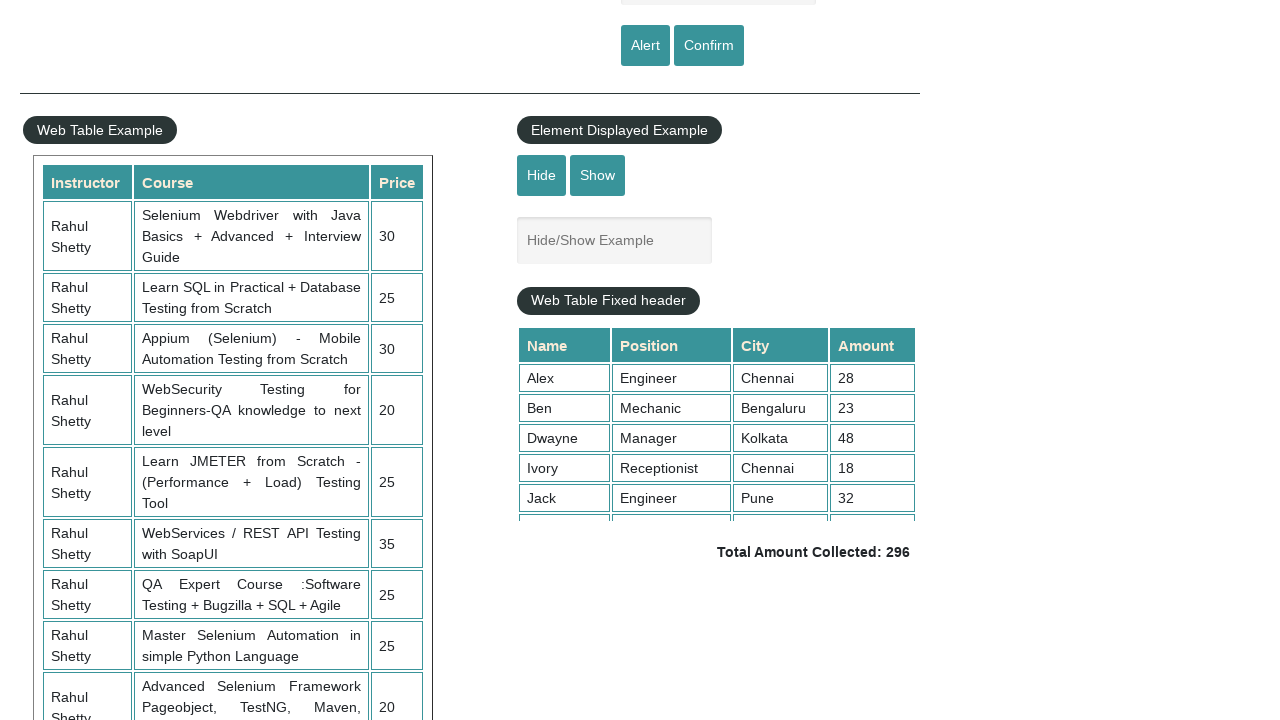

Waited 2 seconds for content to be visible
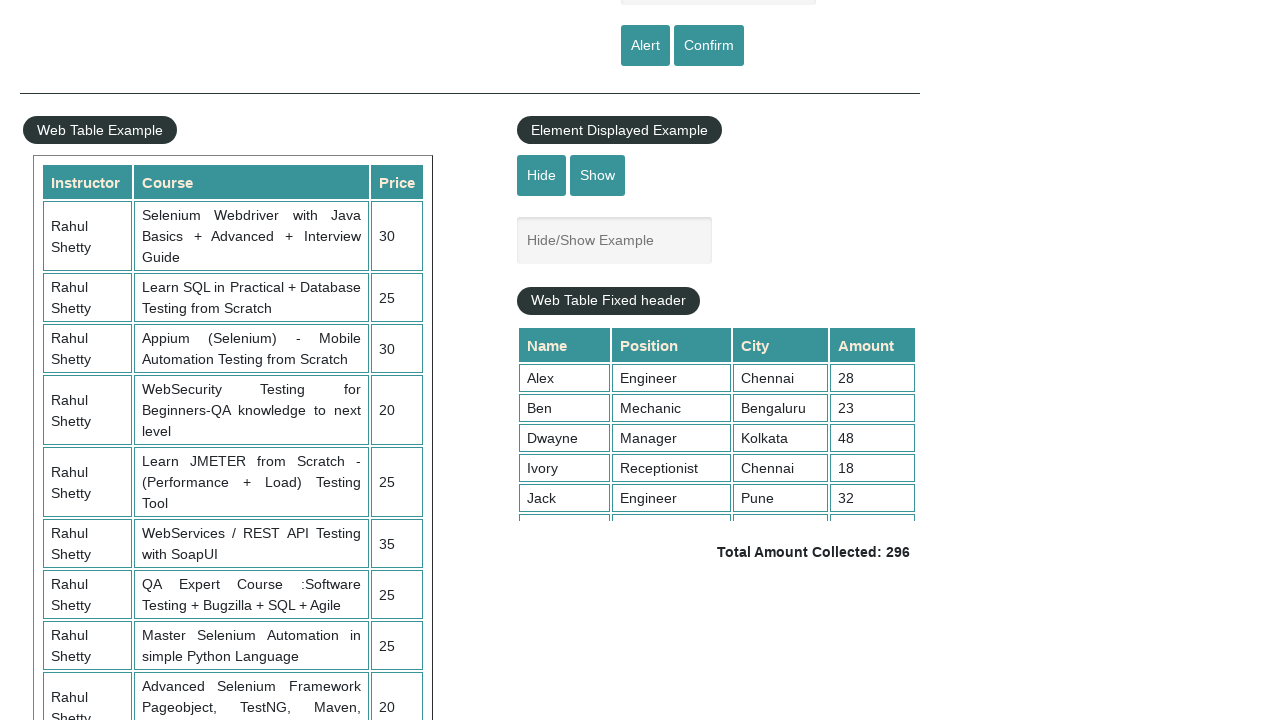

Scrolled within fixed-header table 500 pixels down
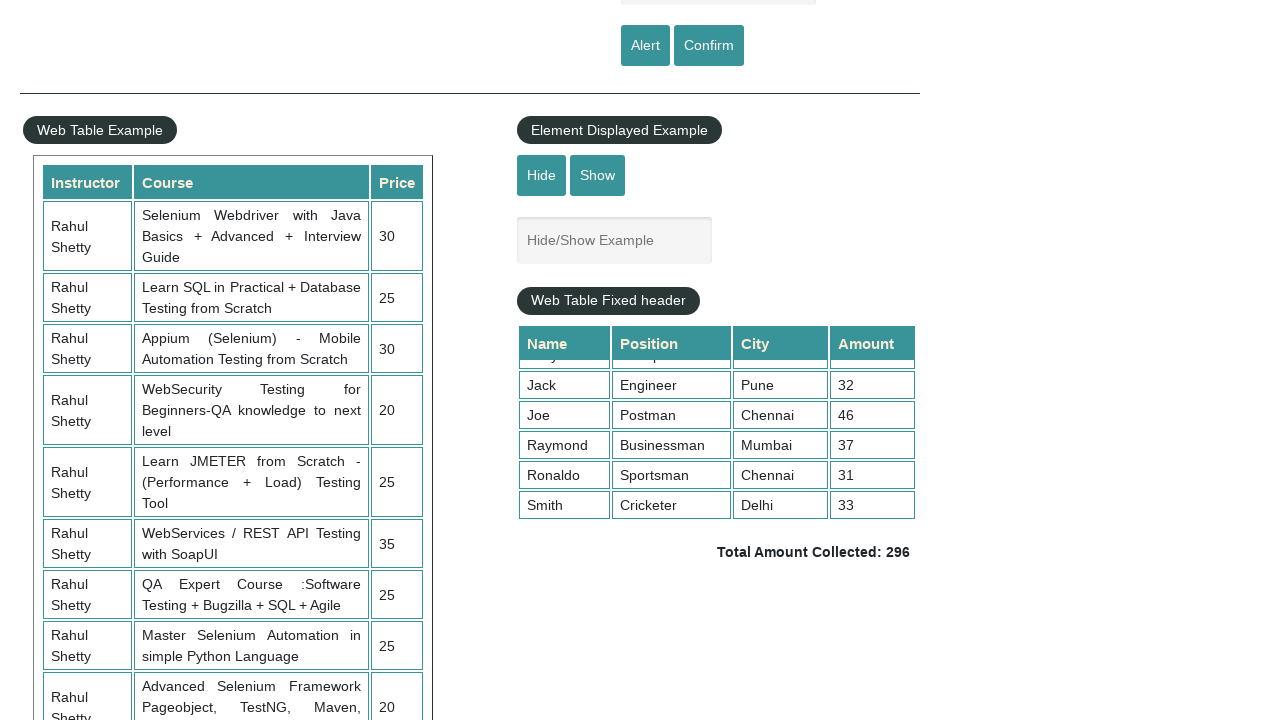

Waited 1 second for table scroll to complete
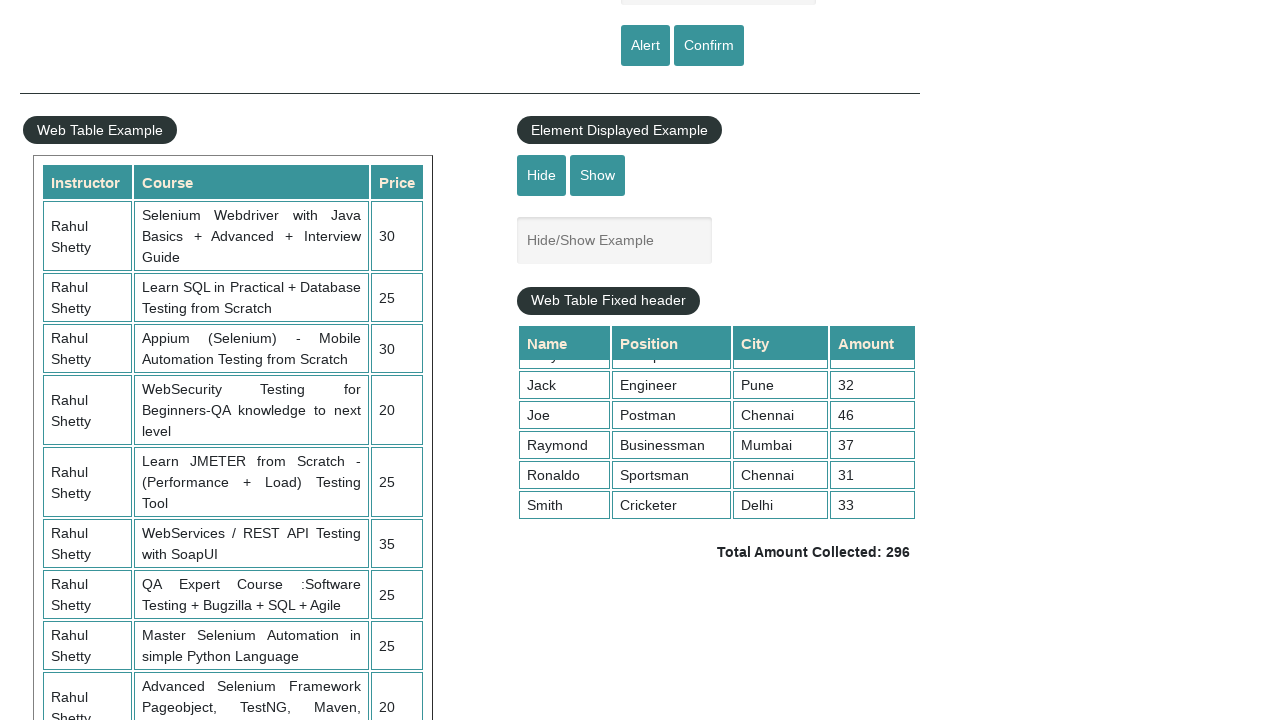

Retrieved all values from 4th column of table
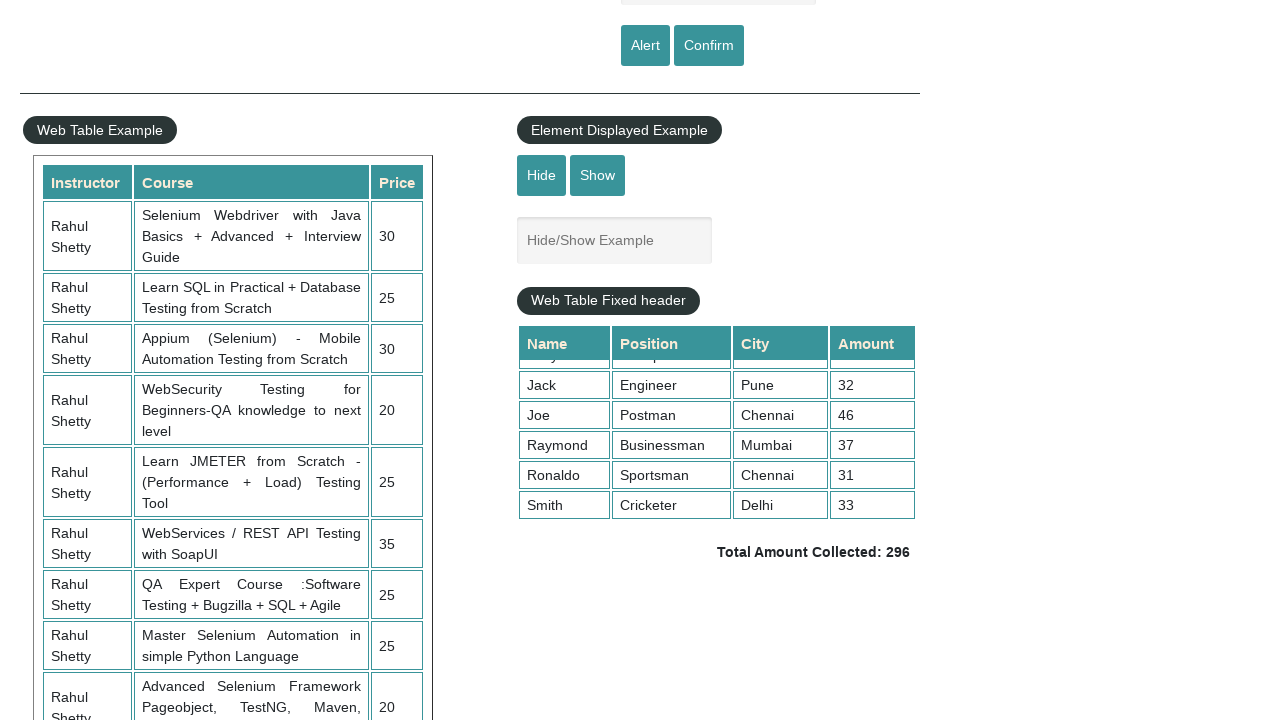

Calculated sum of all values: 296
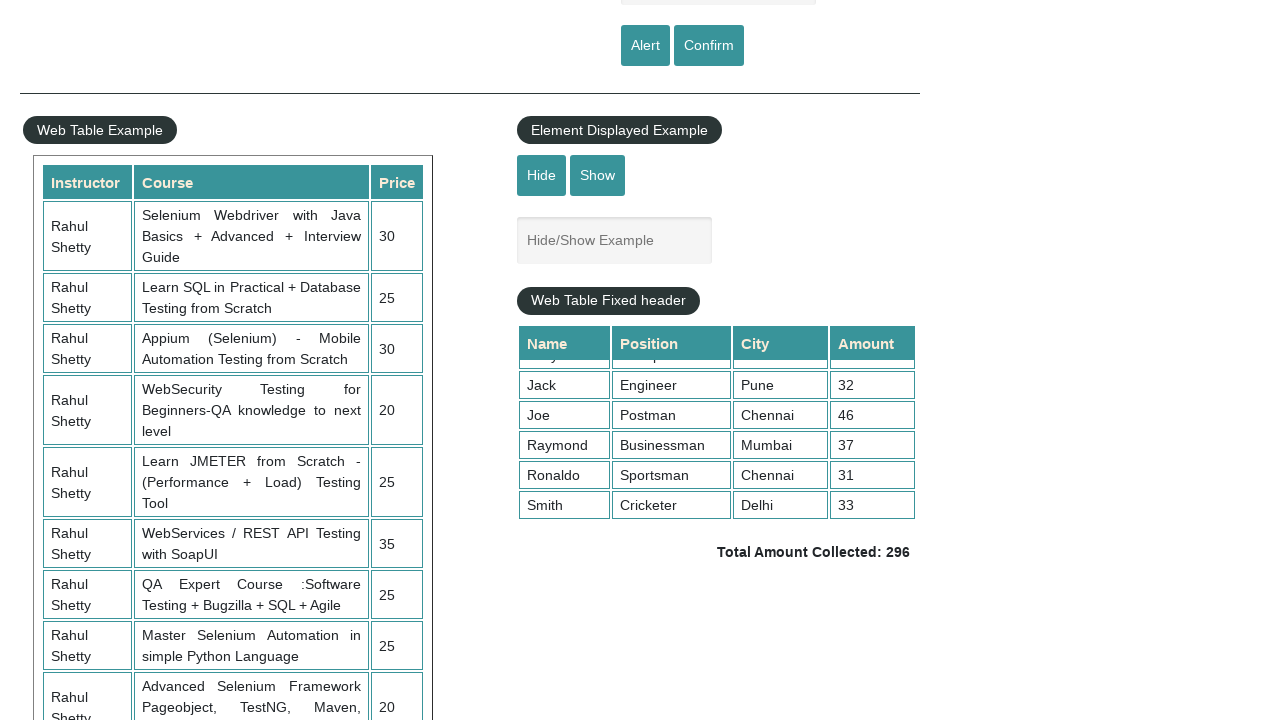

Retrieved displayed total amount text
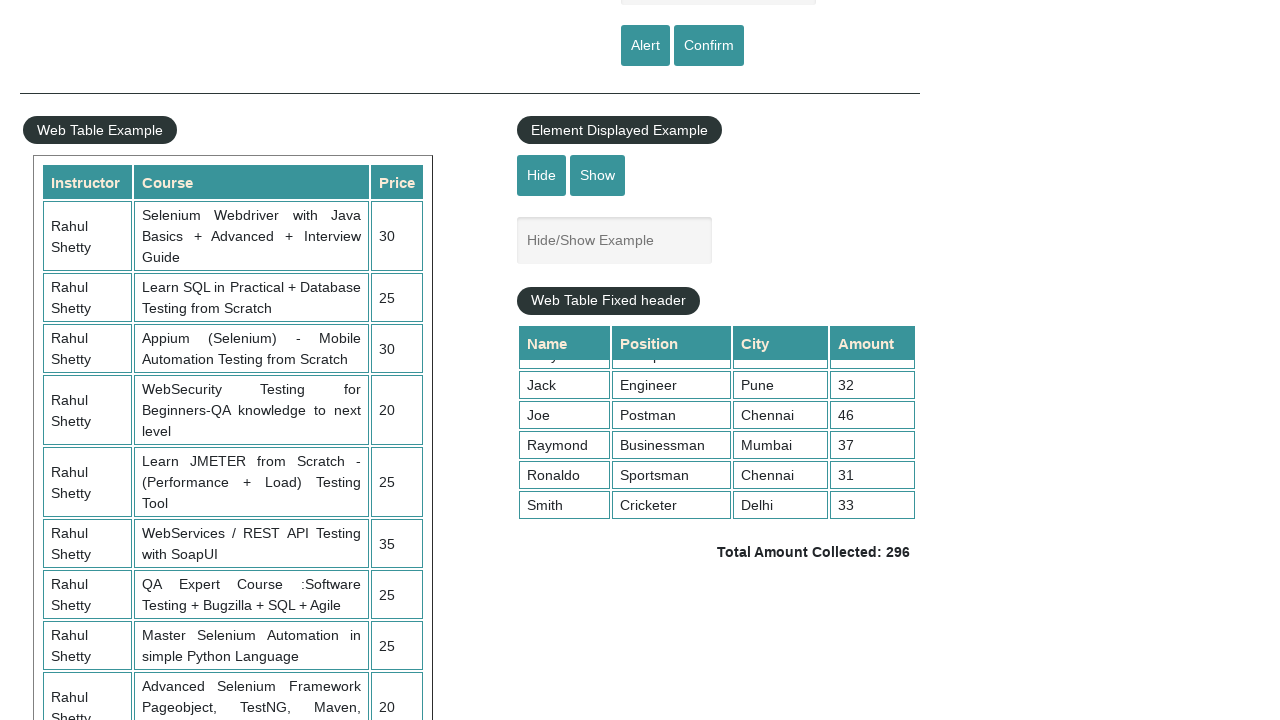

Extracted displayed total: 296
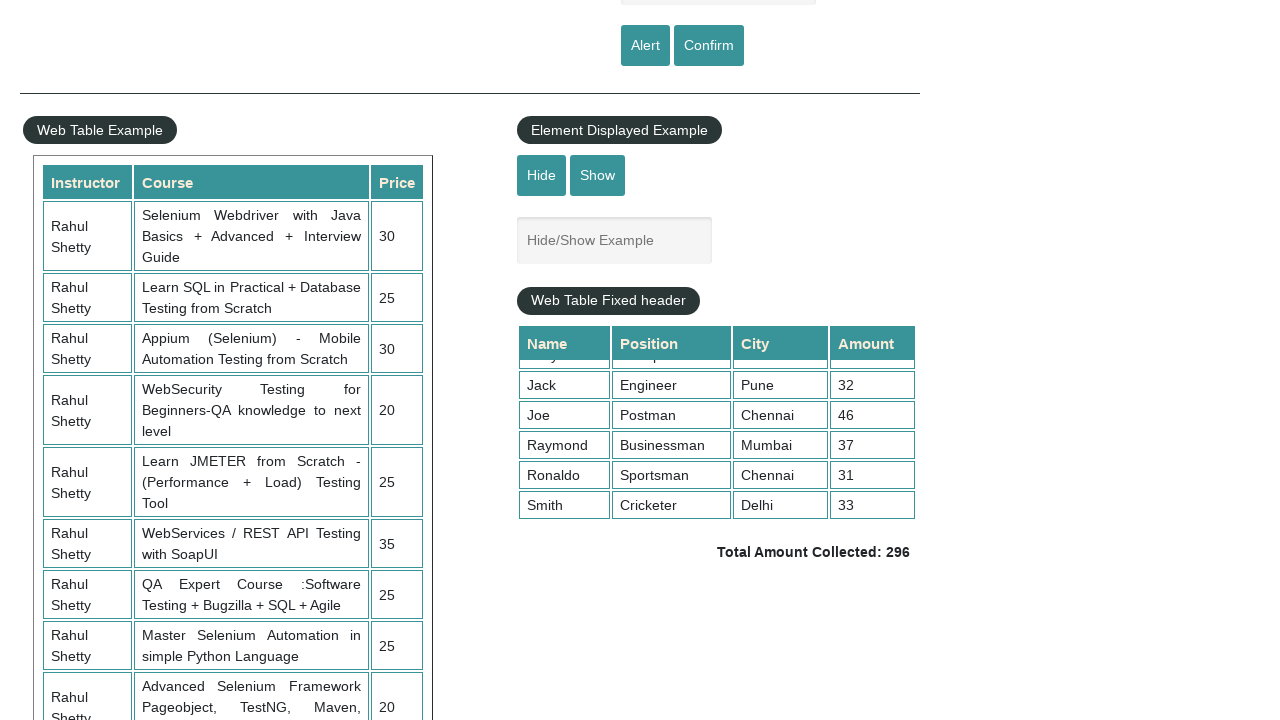

Verified calculated sum (296) matches displayed total (296)
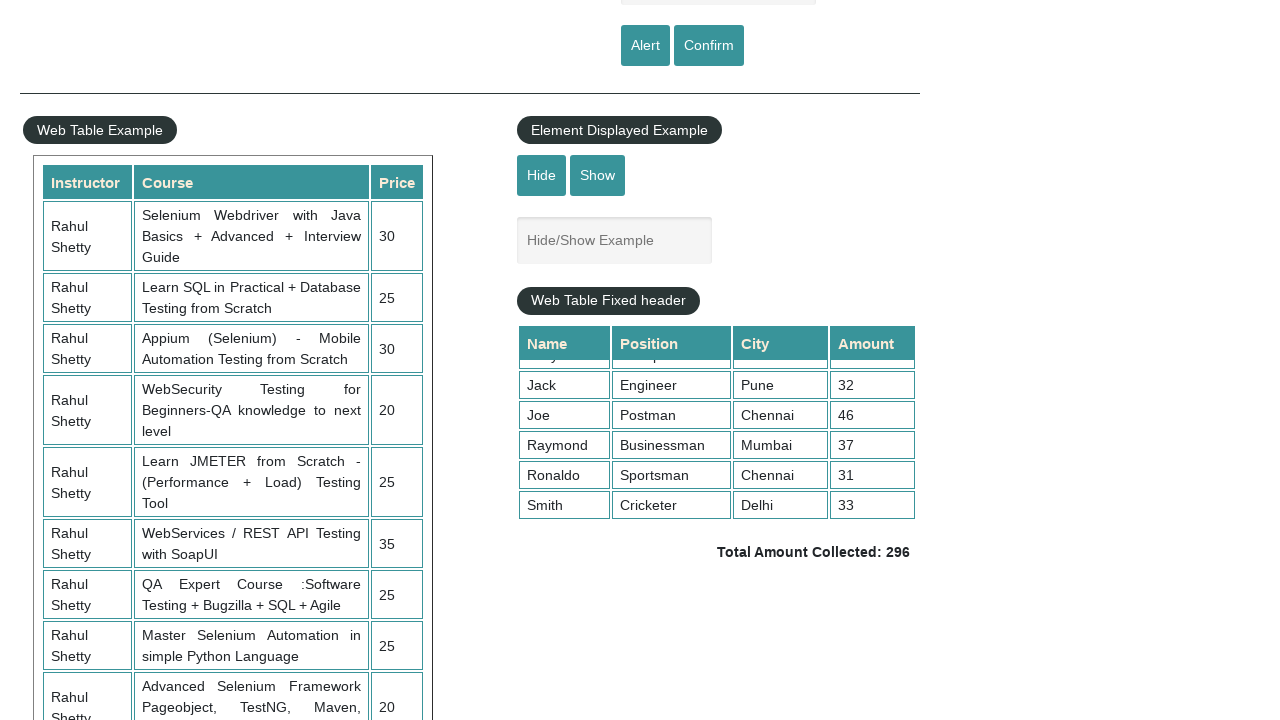

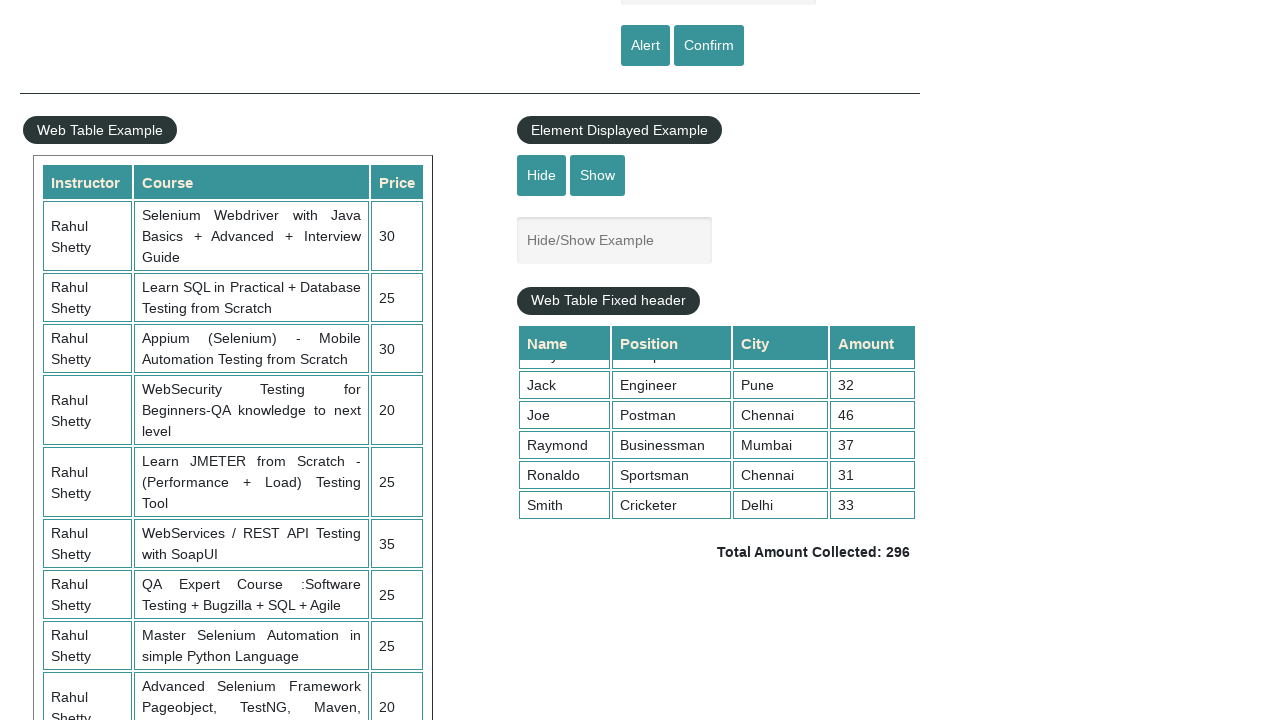